Tests product search functionality by searching for a Moen faucet and verifying the correct product page is displayed

Starting URL: https://www.ferguson.com

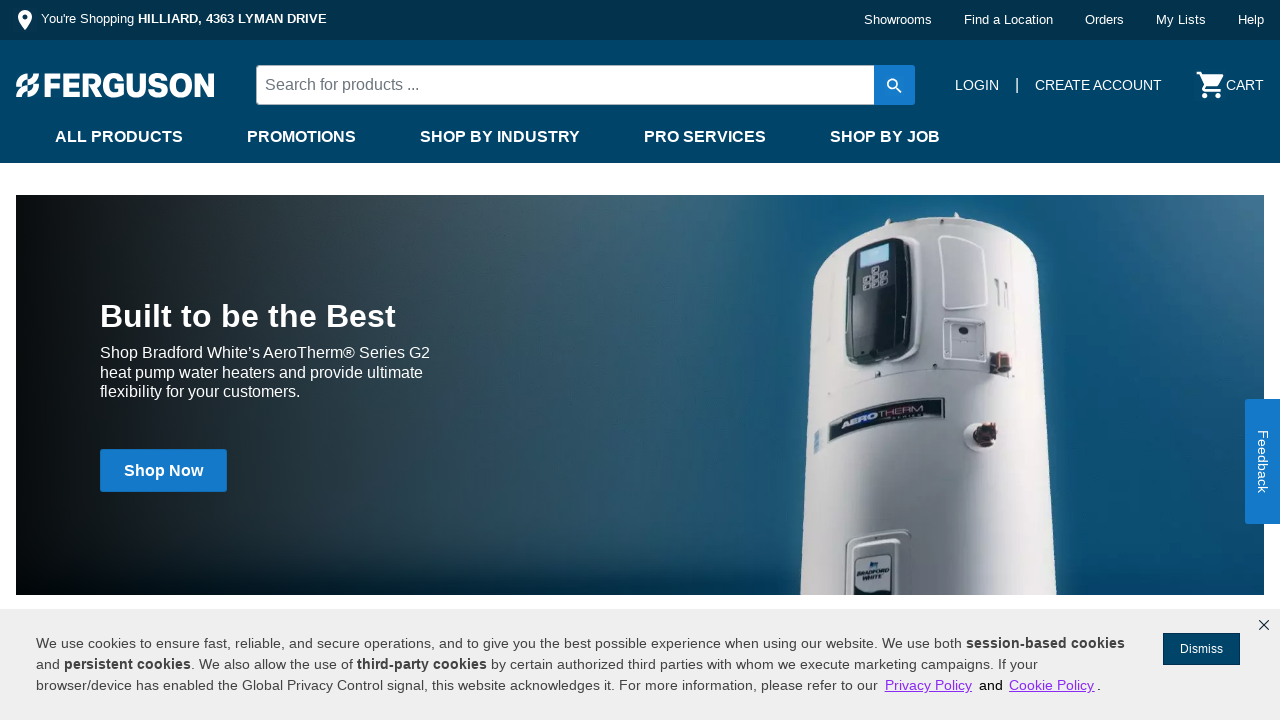

Filled search box with 'Moen m6702bn' on input[type='search'], input[placeholder*='Search'], input[name='search'] >> nth=
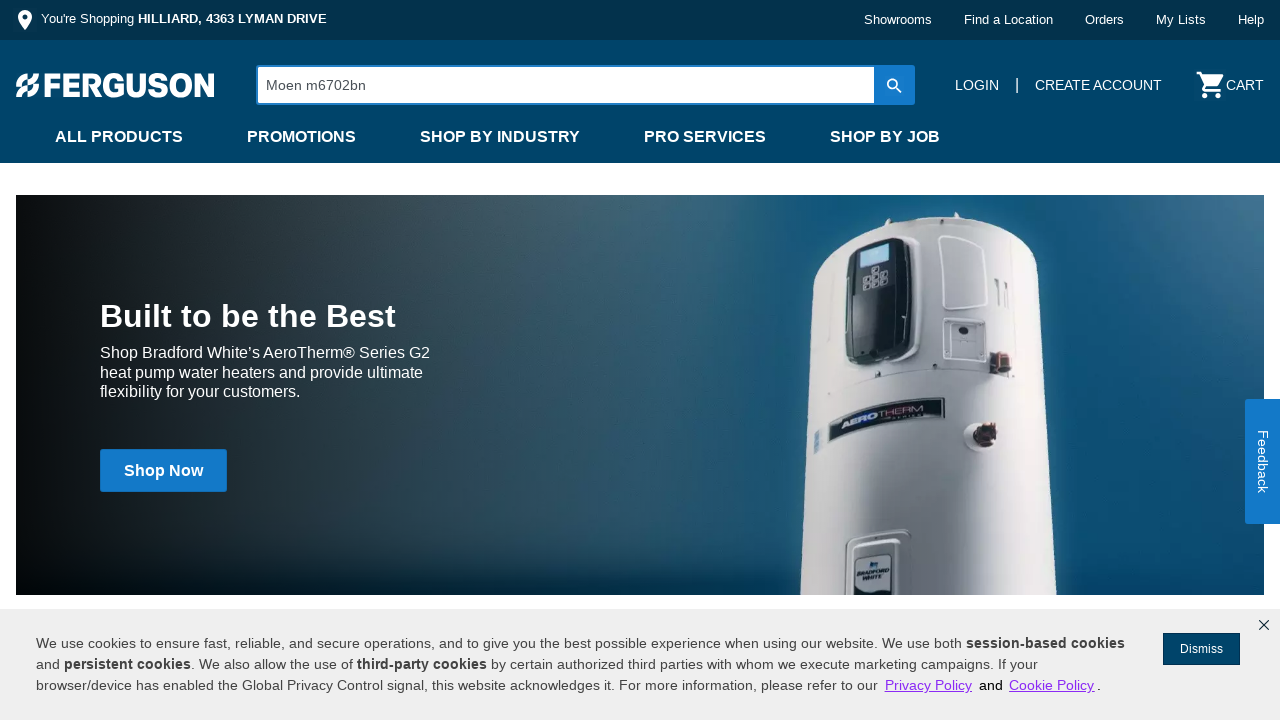

Pressed Enter to submit product search on input[type='search'], input[placeholder*='Search'], input[name='search'] >> nth=
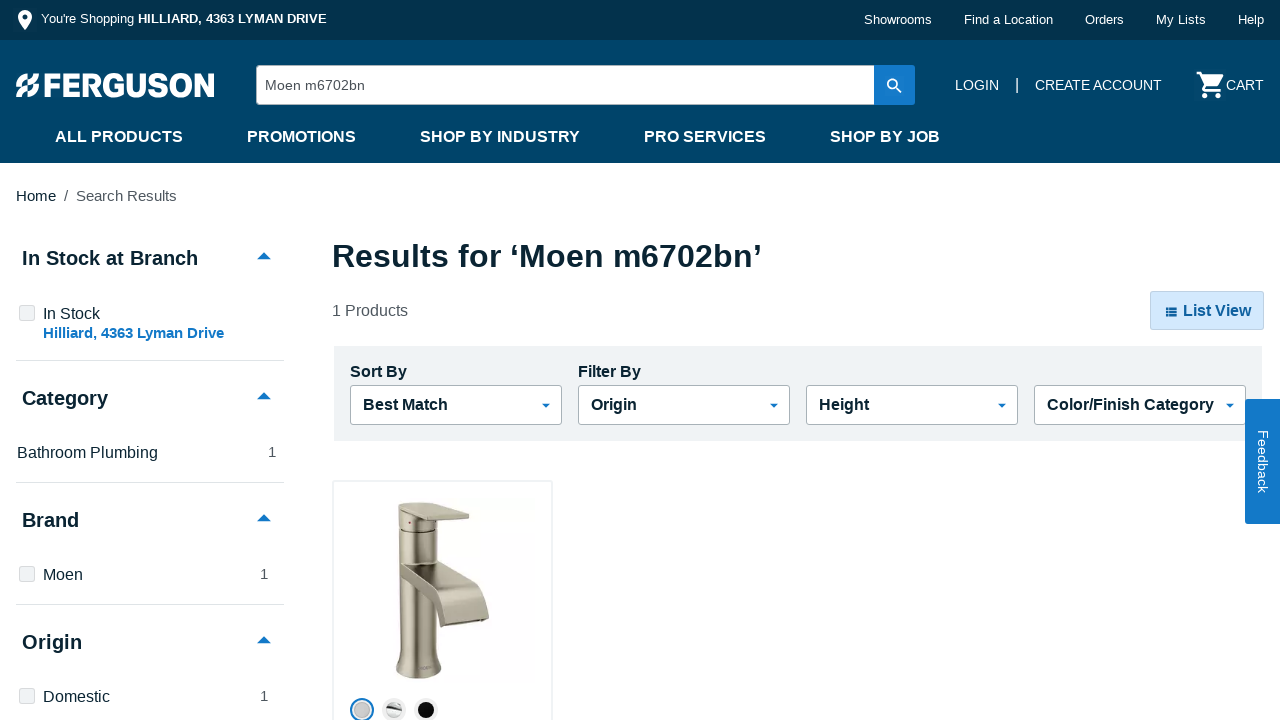

Waited for product page to load and verified Part #M6702BN is displayed
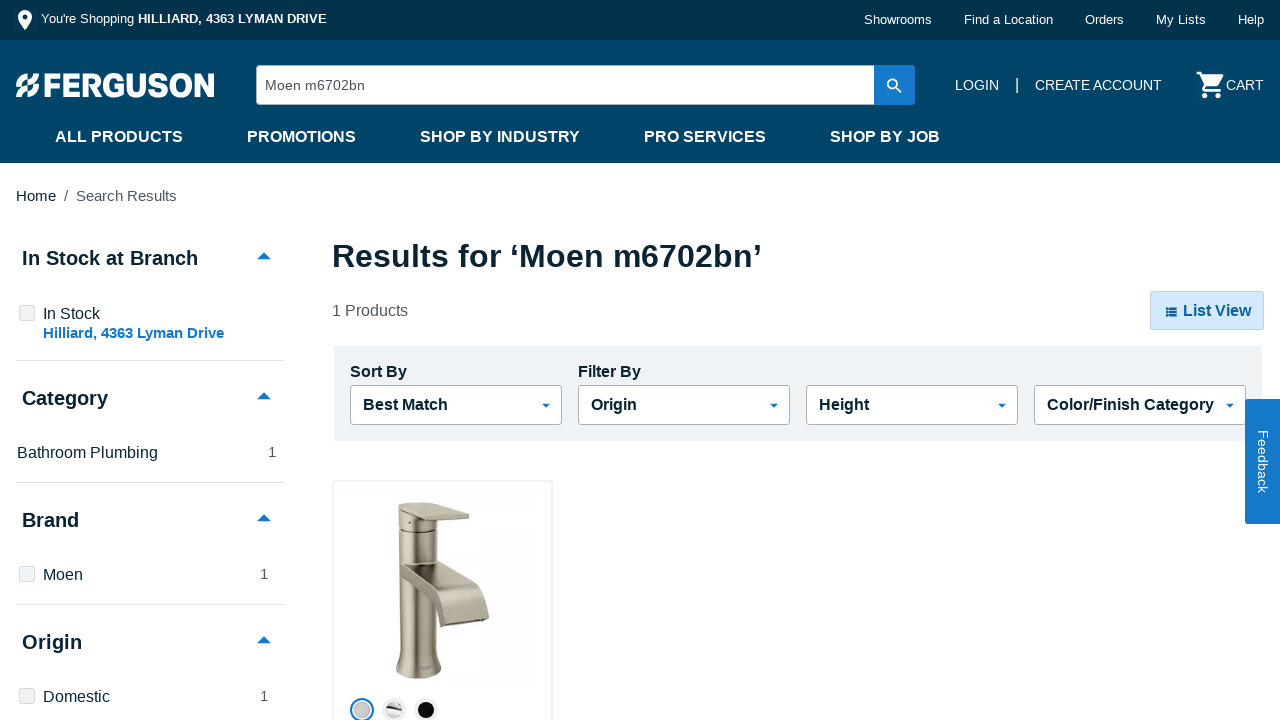

Verified Moen brand name is displayed on product page
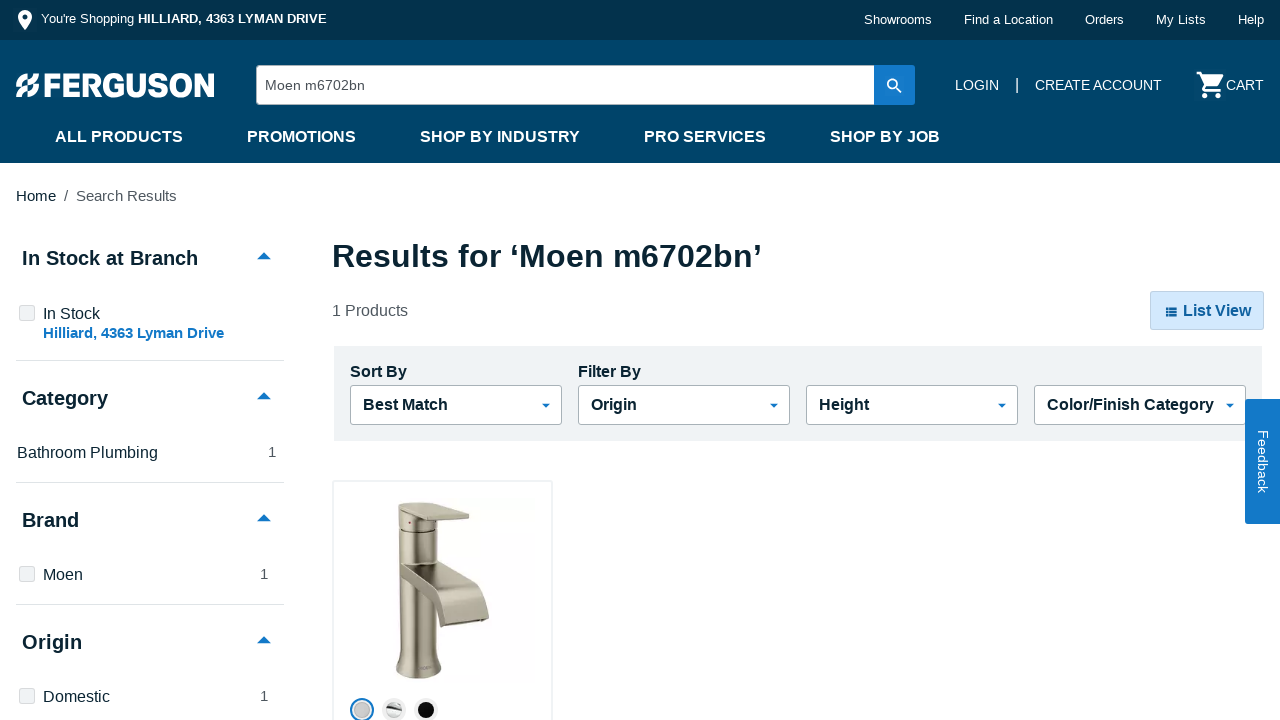

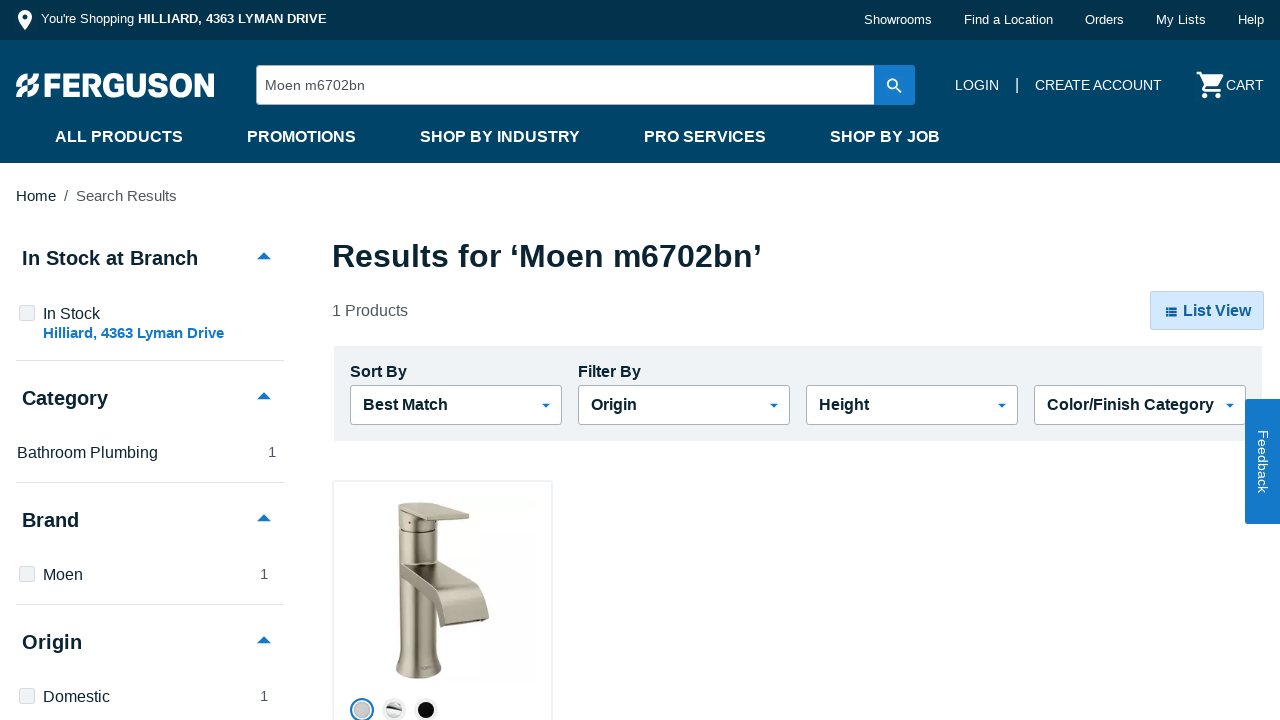